Tests file upload functionality by uploading a file, verifying the remove button appears, and clicking it to remove the uploaded file

Starting URL: https://demo.automationtesting.in/FileUpload.html

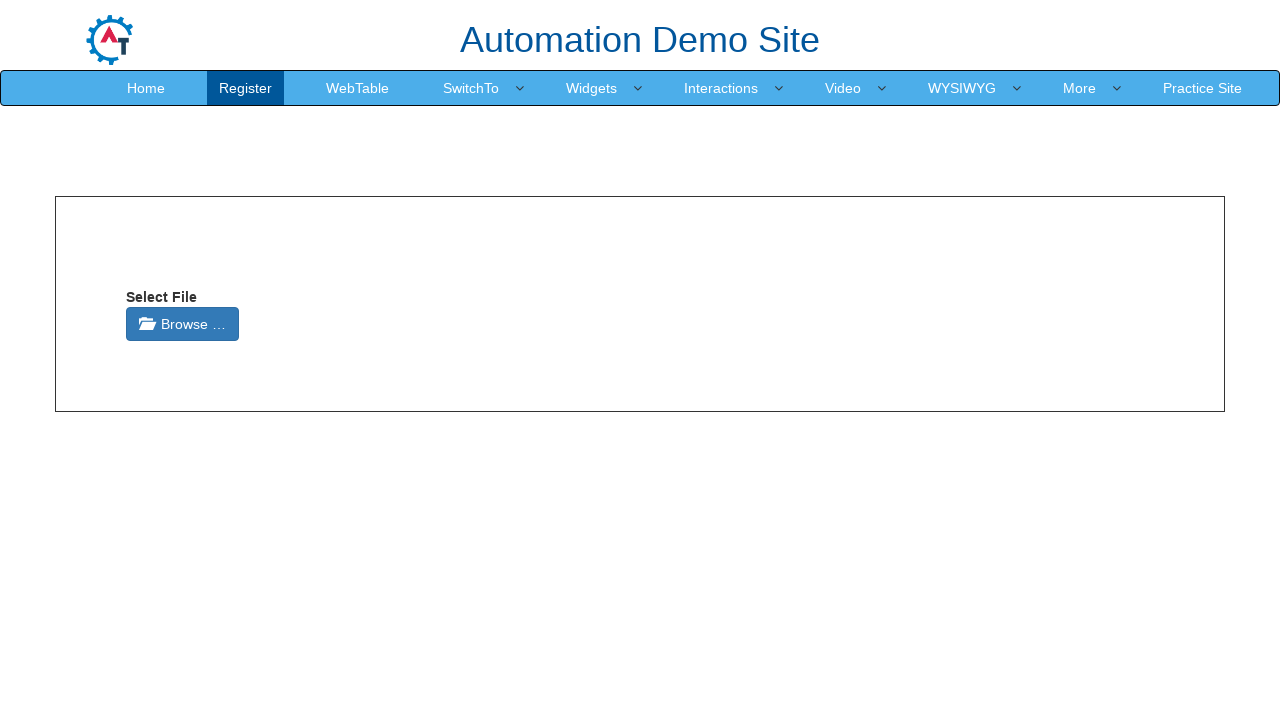

Uploaded test_upload.xlsx file to the file input
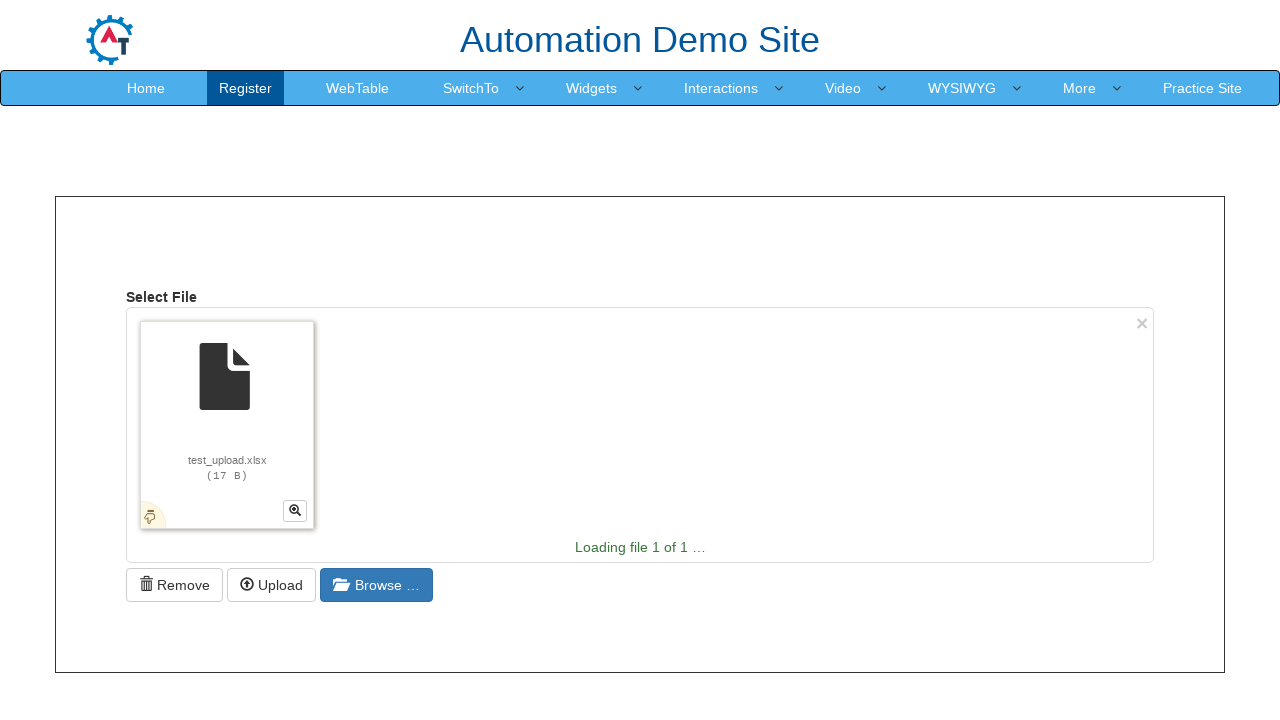

Remove button appeared and became visible after file upload
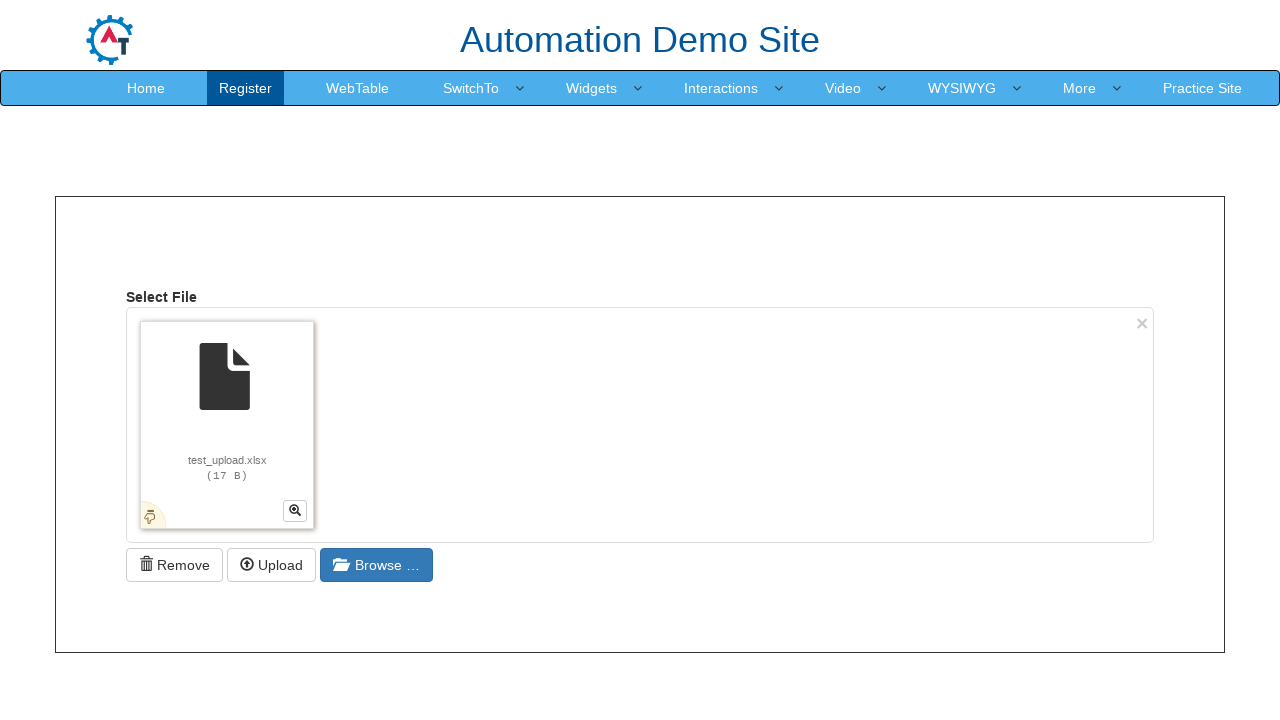

Clicked the remove button to clear the uploaded file at (174, 565) on button.btn.btn-default.fileinput-remove.fileinput-remove-button
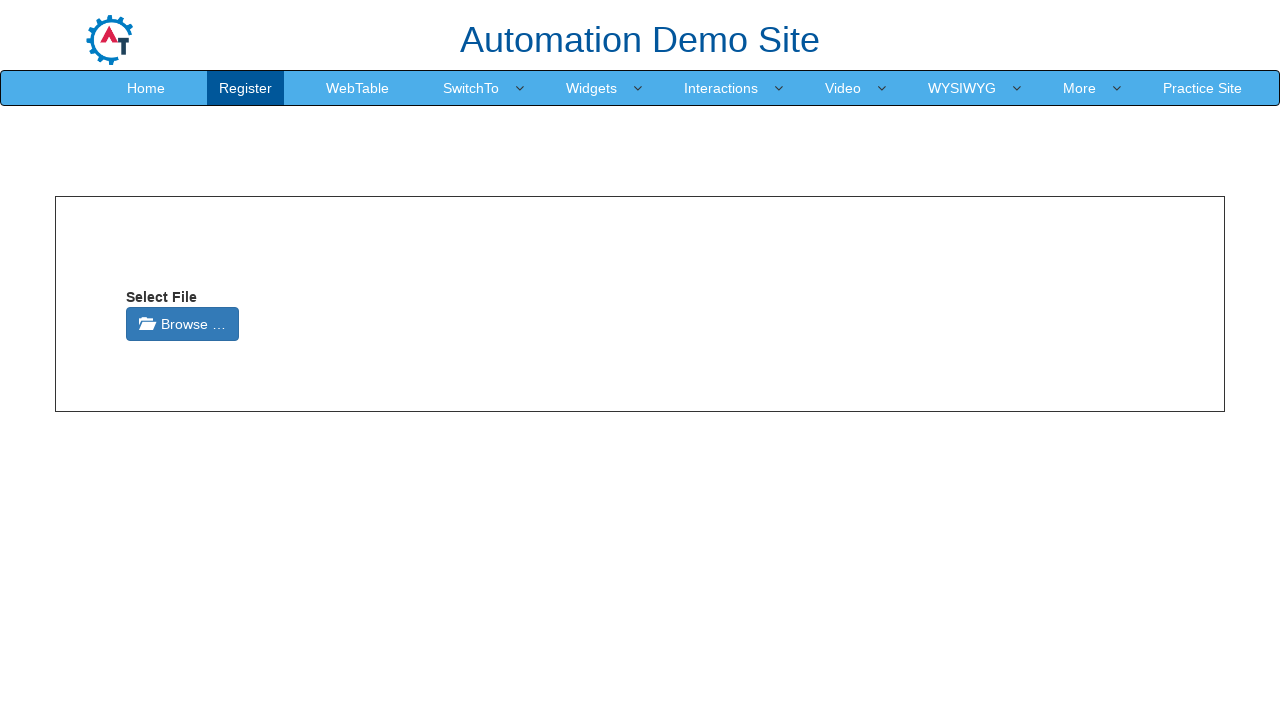

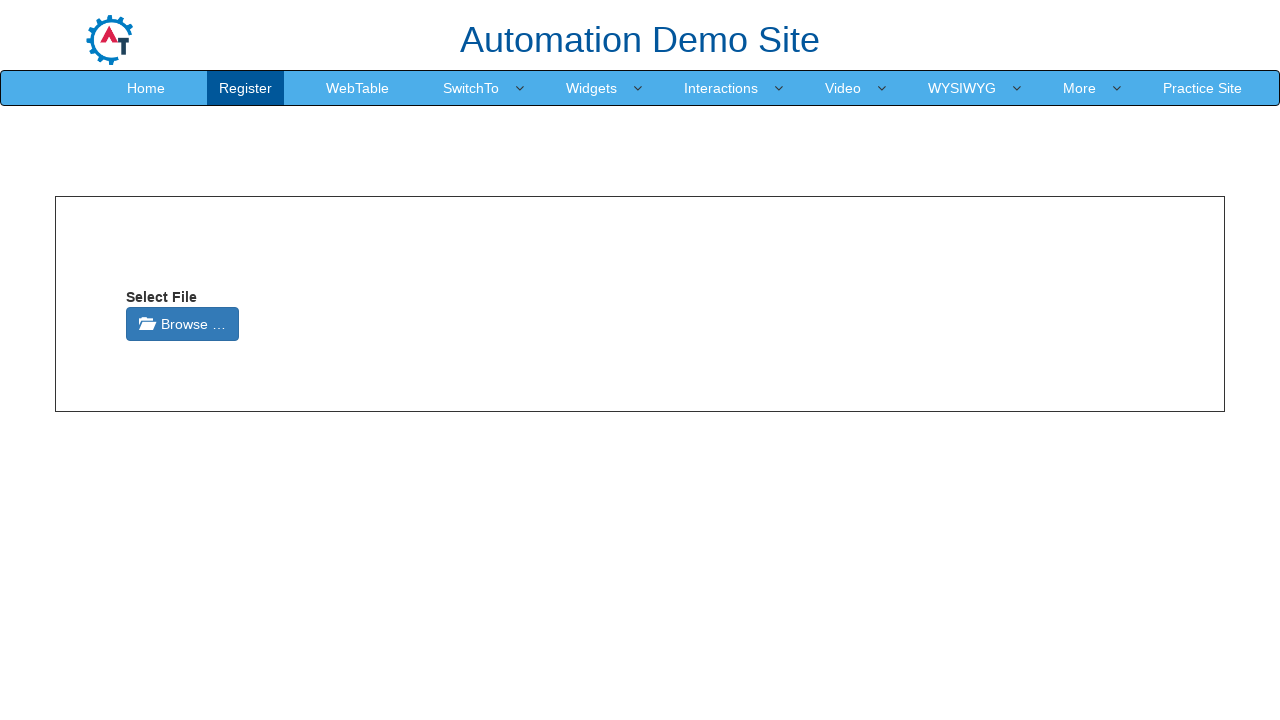